Tests alert handling by clicking a button that triggers an alert and then dismissing the alert using the cancel button

Starting URL: https://testautomationpractice.blogspot.com/

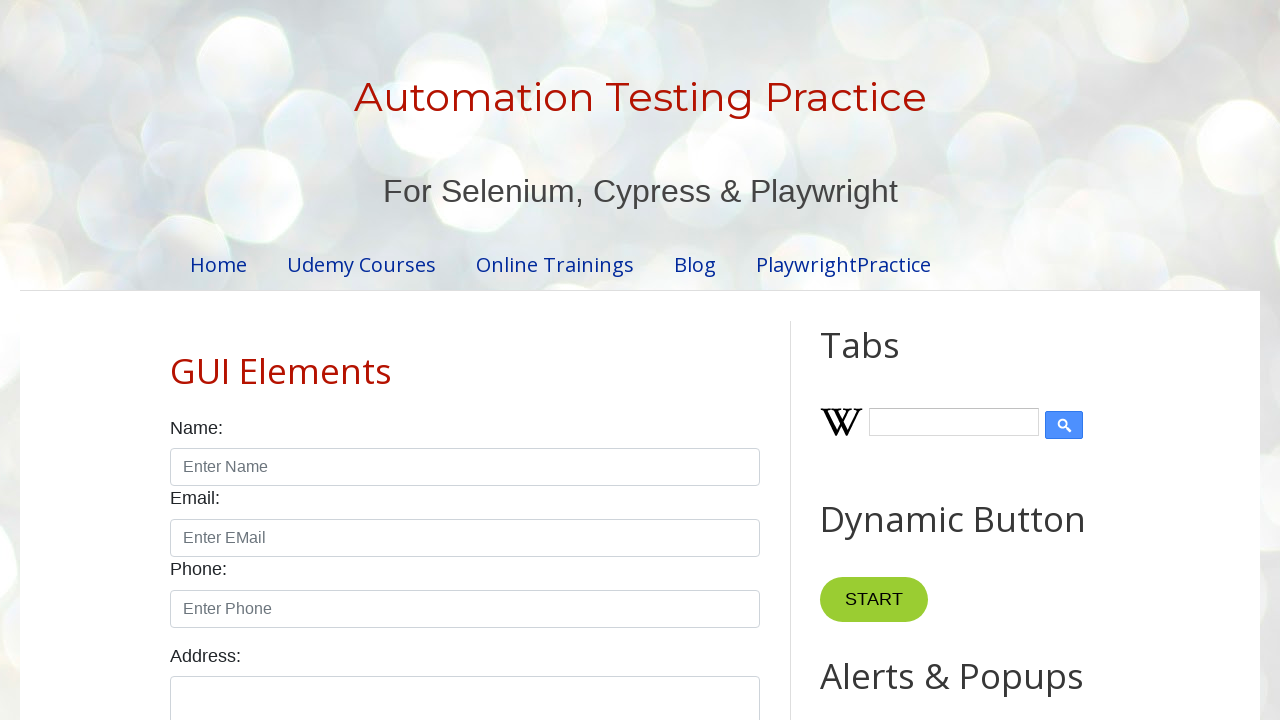

Clicked button to trigger alert at (888, 361) on xpath=//*[@id='HTML9']/div[1]/button
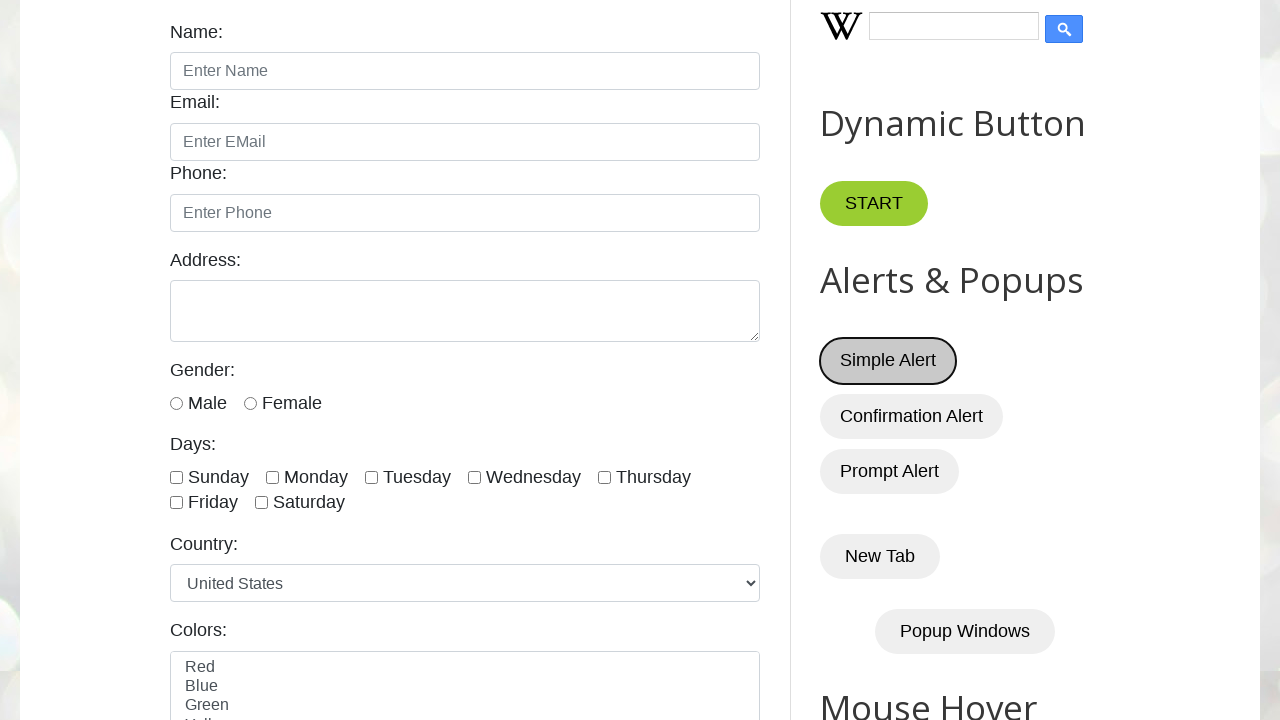

Set up dialog handler to dismiss alert with cancel button
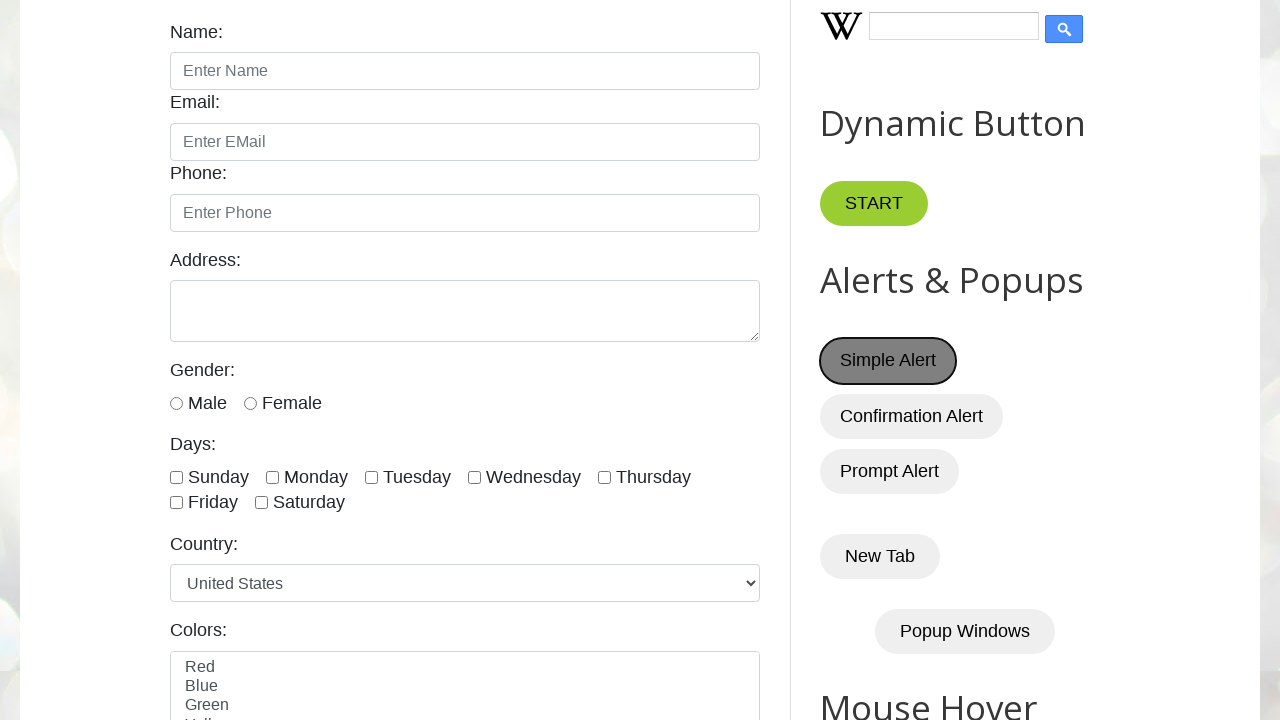

Clicked button to trigger alert again at (888, 361) on xpath=//*[@id='HTML9']/div[1]/button
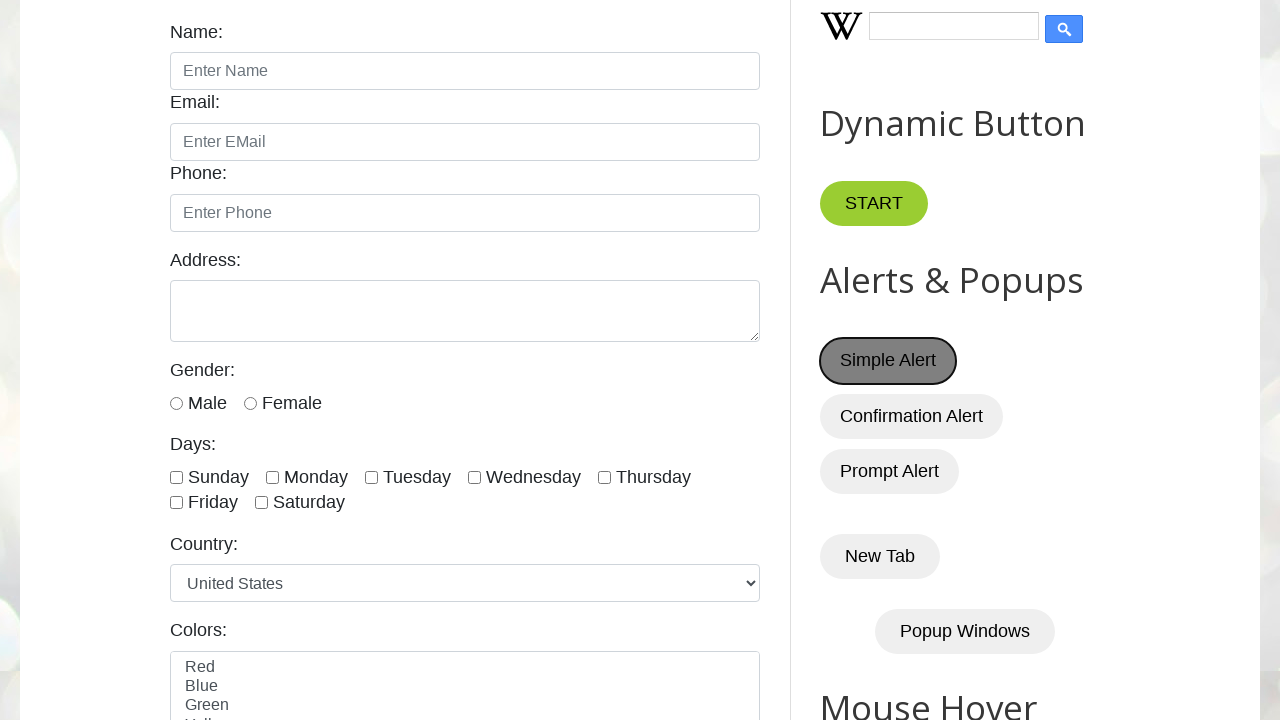

Waited 1000ms for dialog interaction to complete
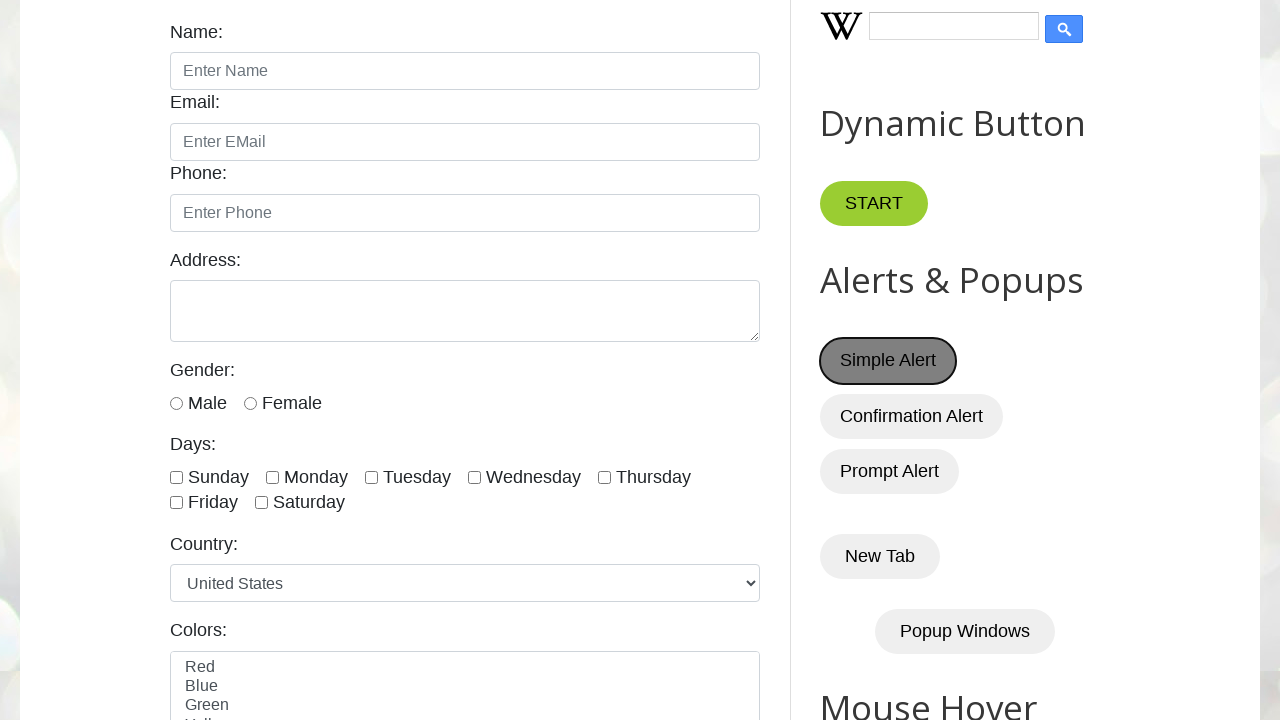

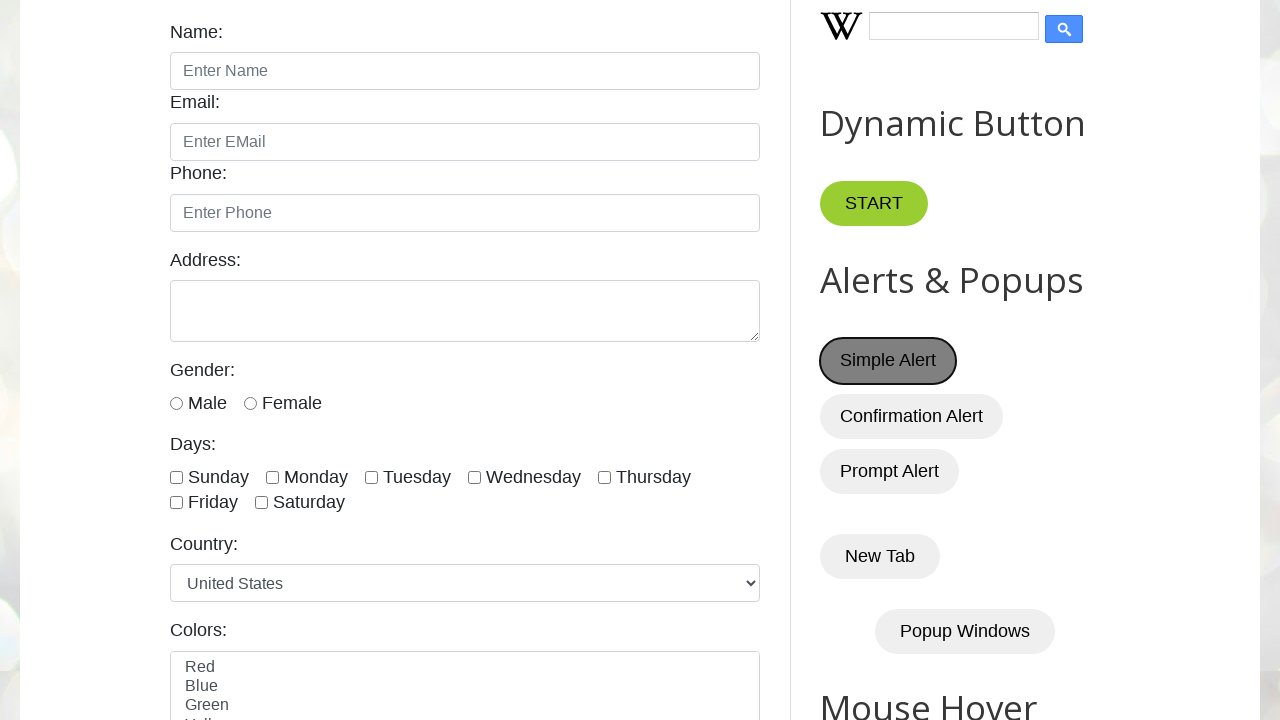